Tests dropdown functionality by selecting options using different methods (index, value, visible text) and verifying dropdown contents

Starting URL: https://the-internet.herokuapp.com/dropdown

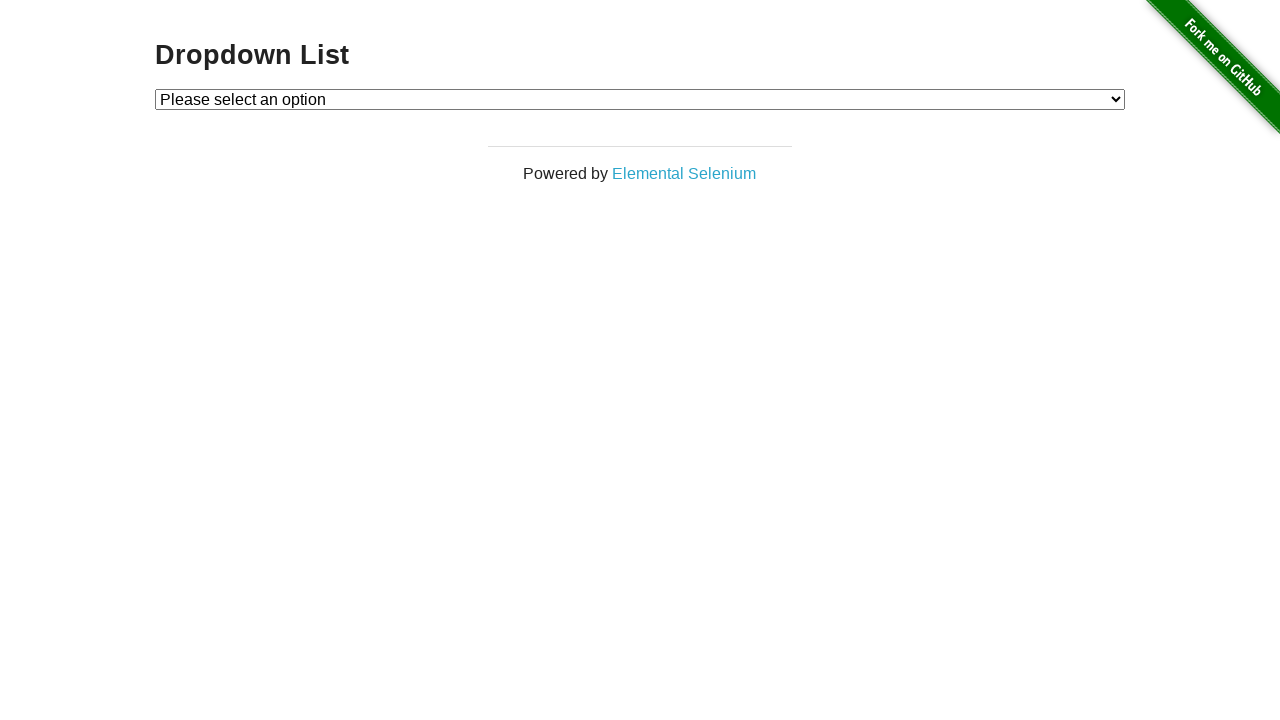

Located dropdown element on the page
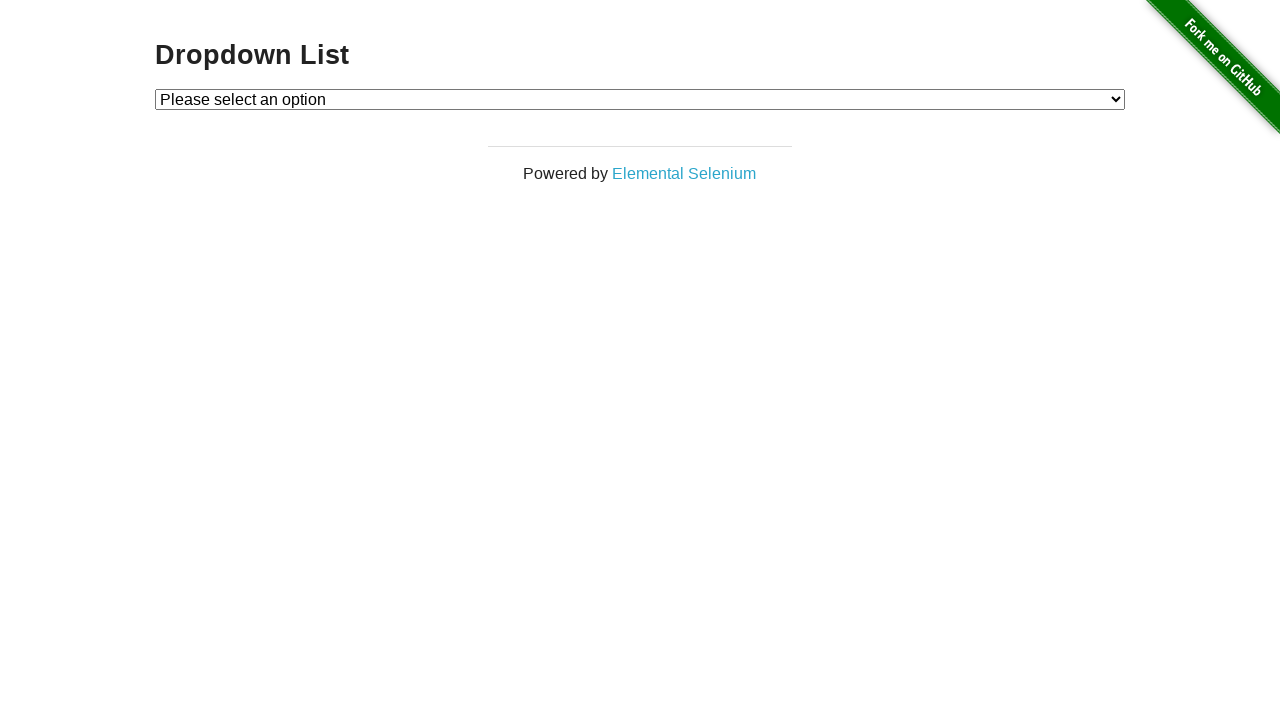

Selected option at index 1 from dropdown on select
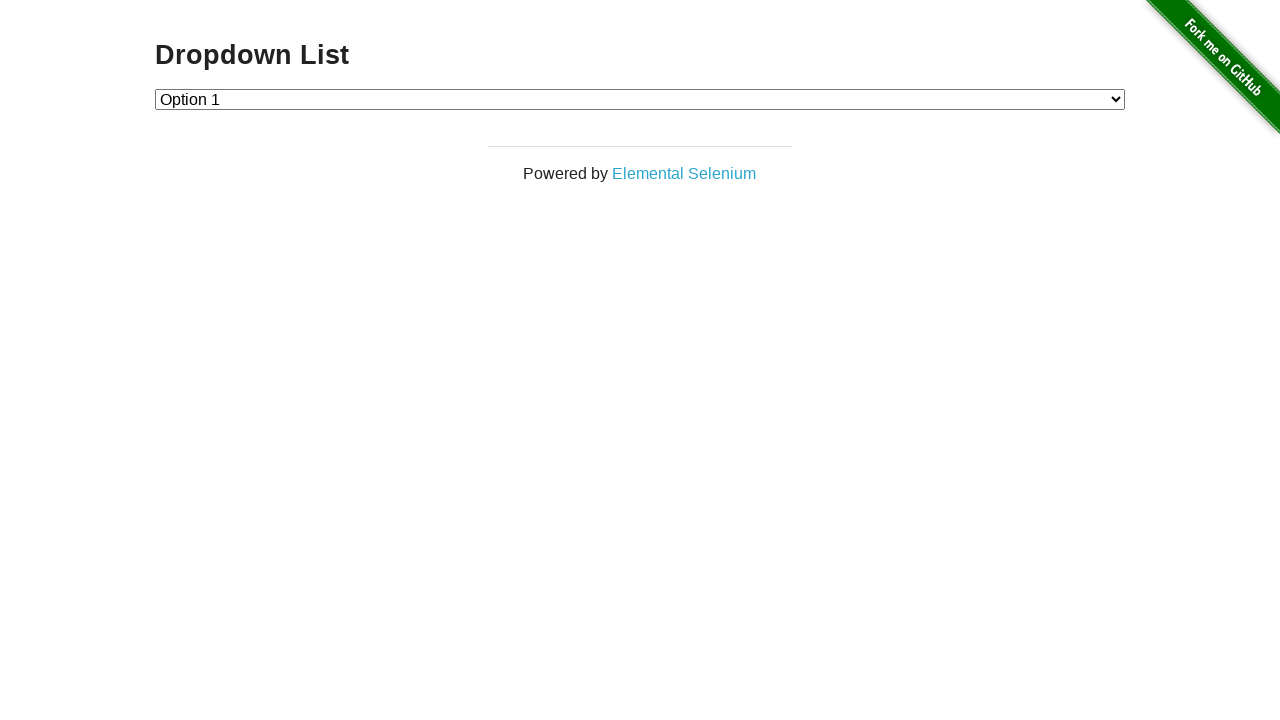

Retrieved text content of selected option
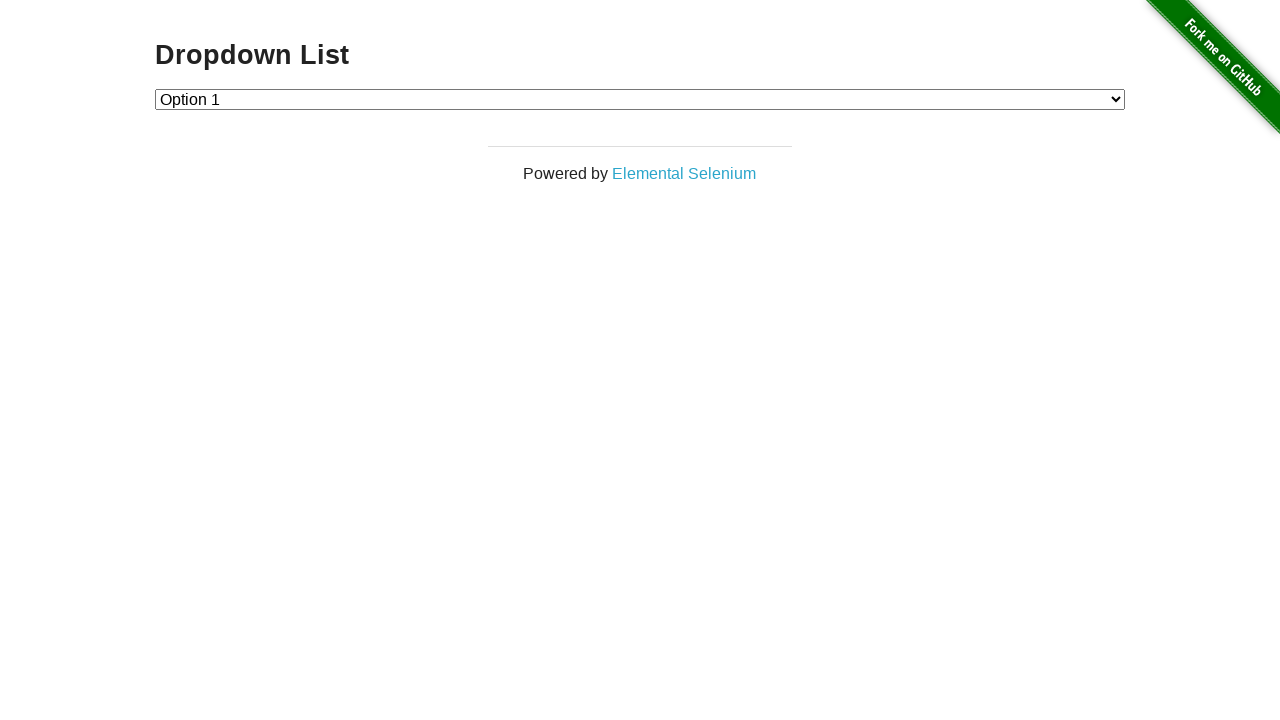

Selected option with value '2' from dropdown on select
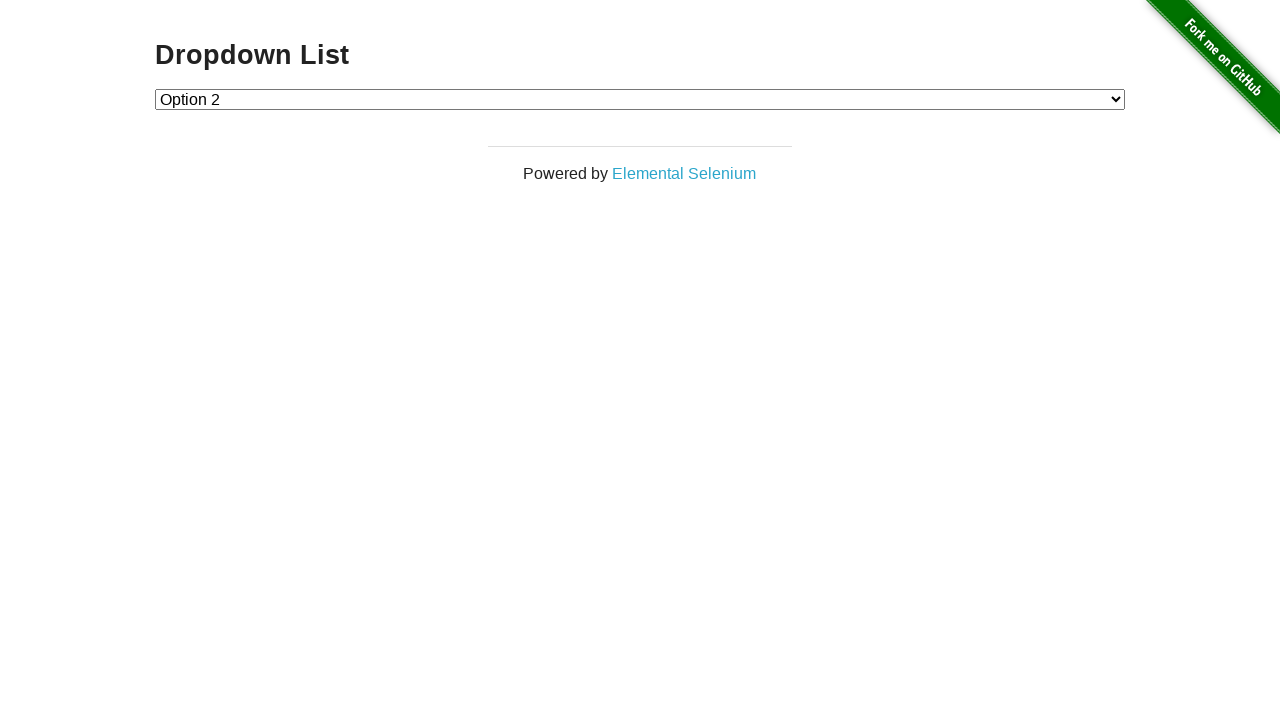

Retrieved text content of selected option
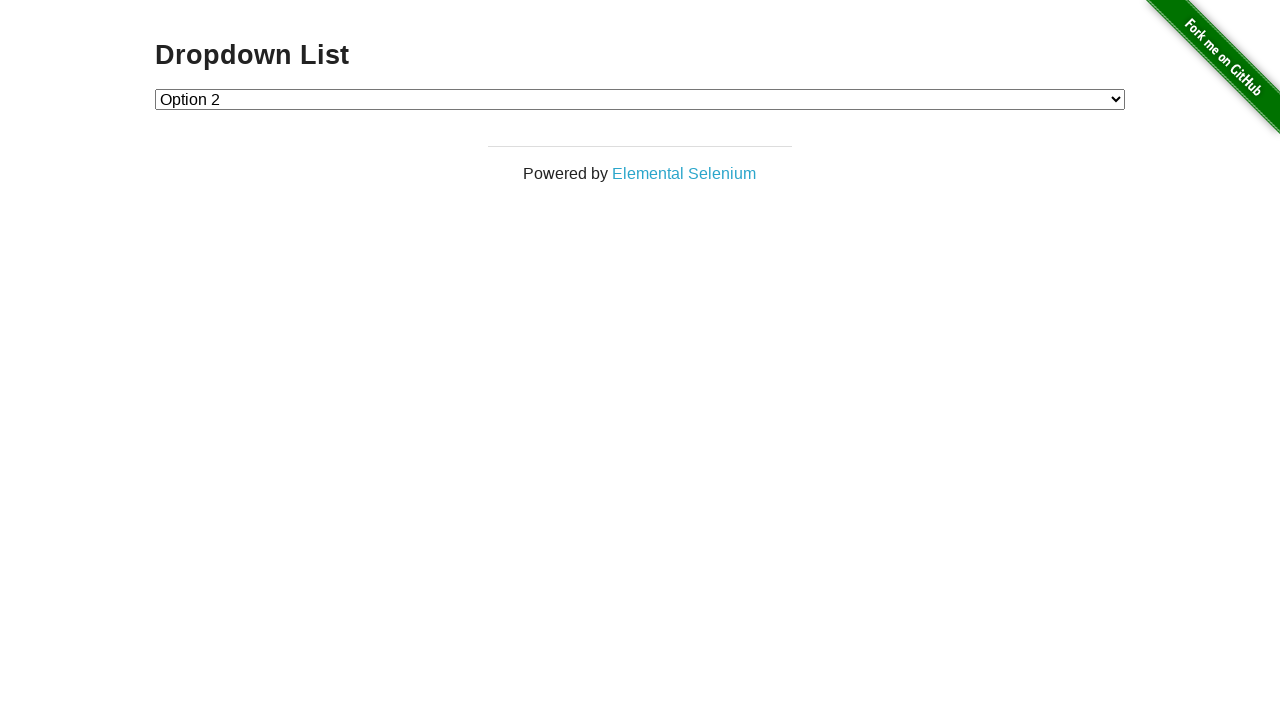

Selected 'Option 1' by visible text from dropdown on select
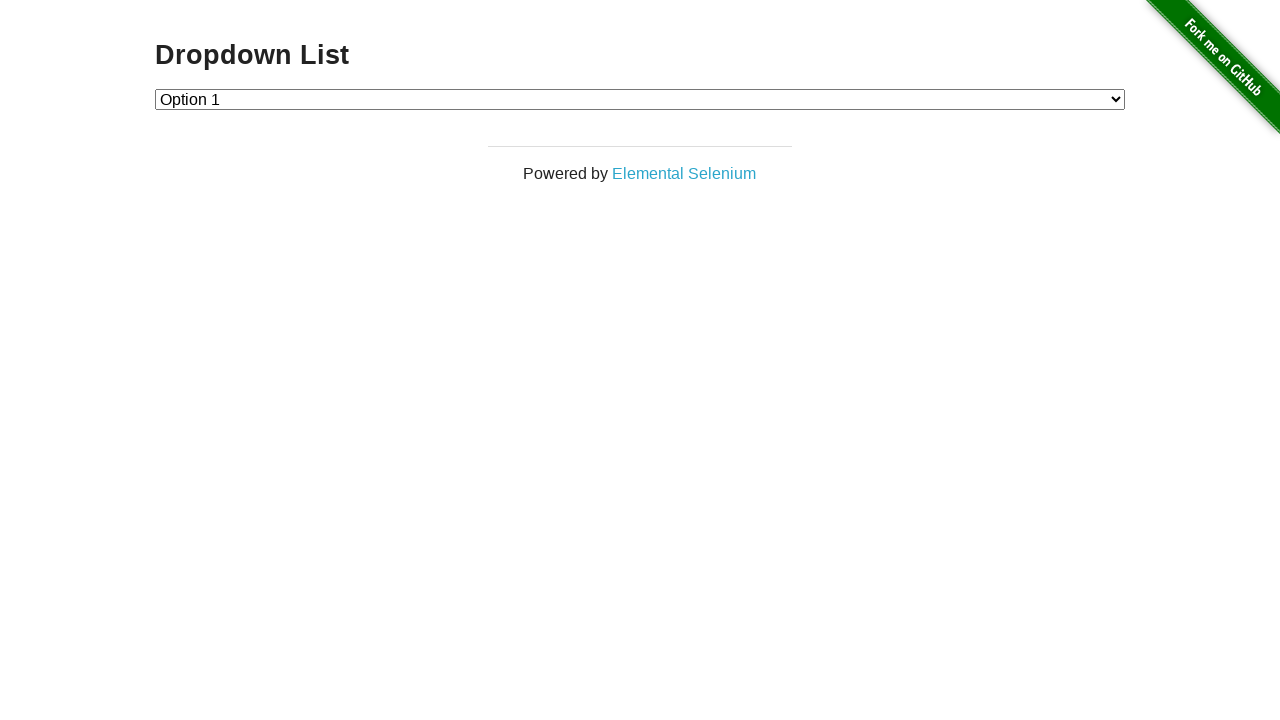

Retrieved text content of selected option
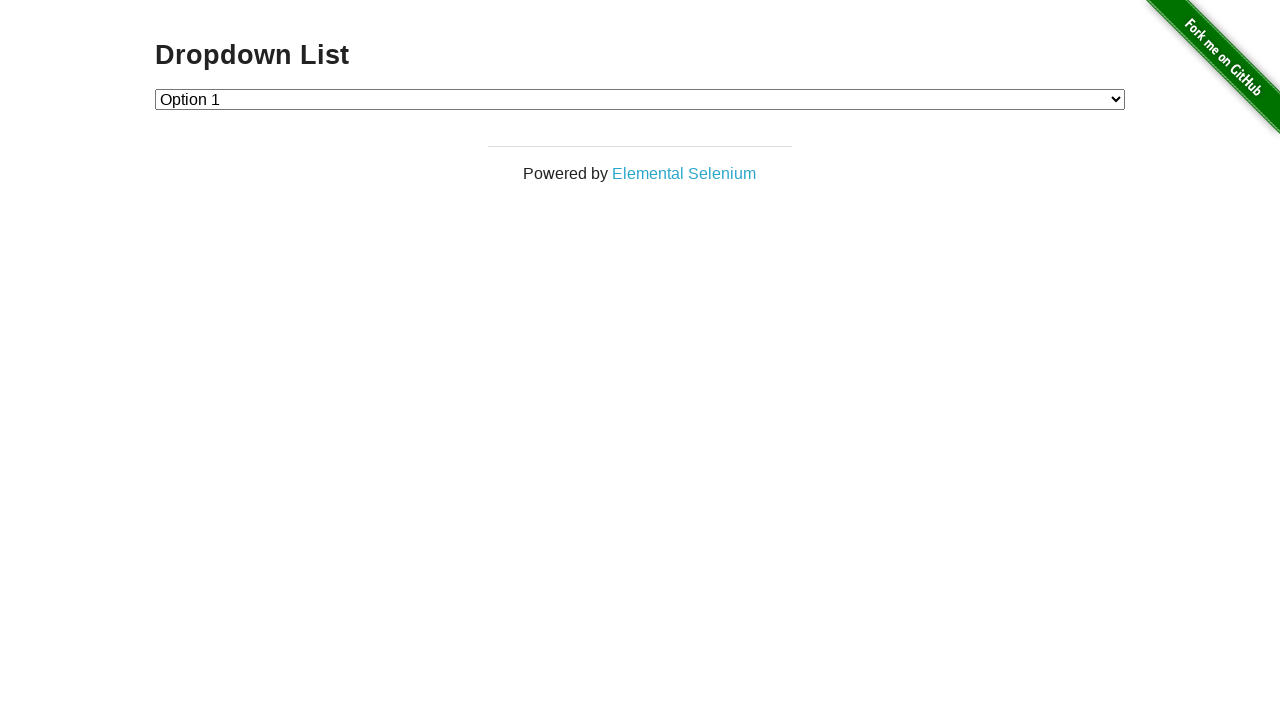

Retrieved all dropdown option text contents
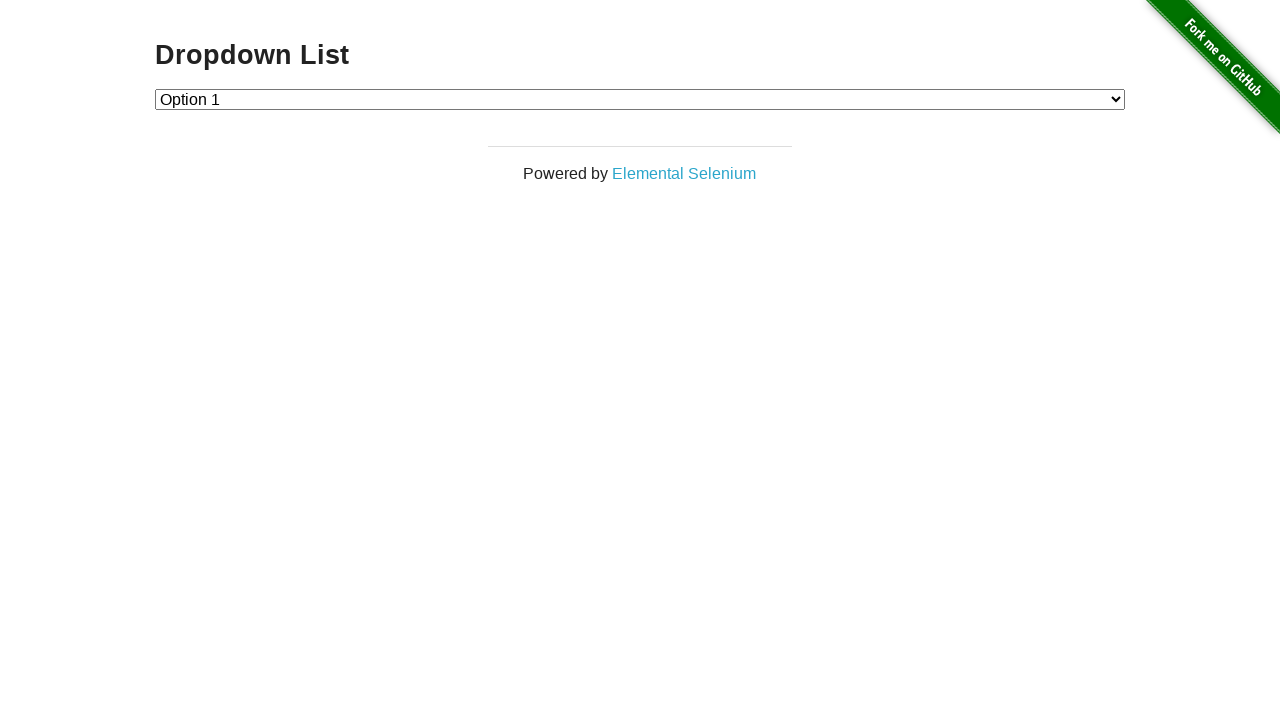

Counted total number of options in dropdown
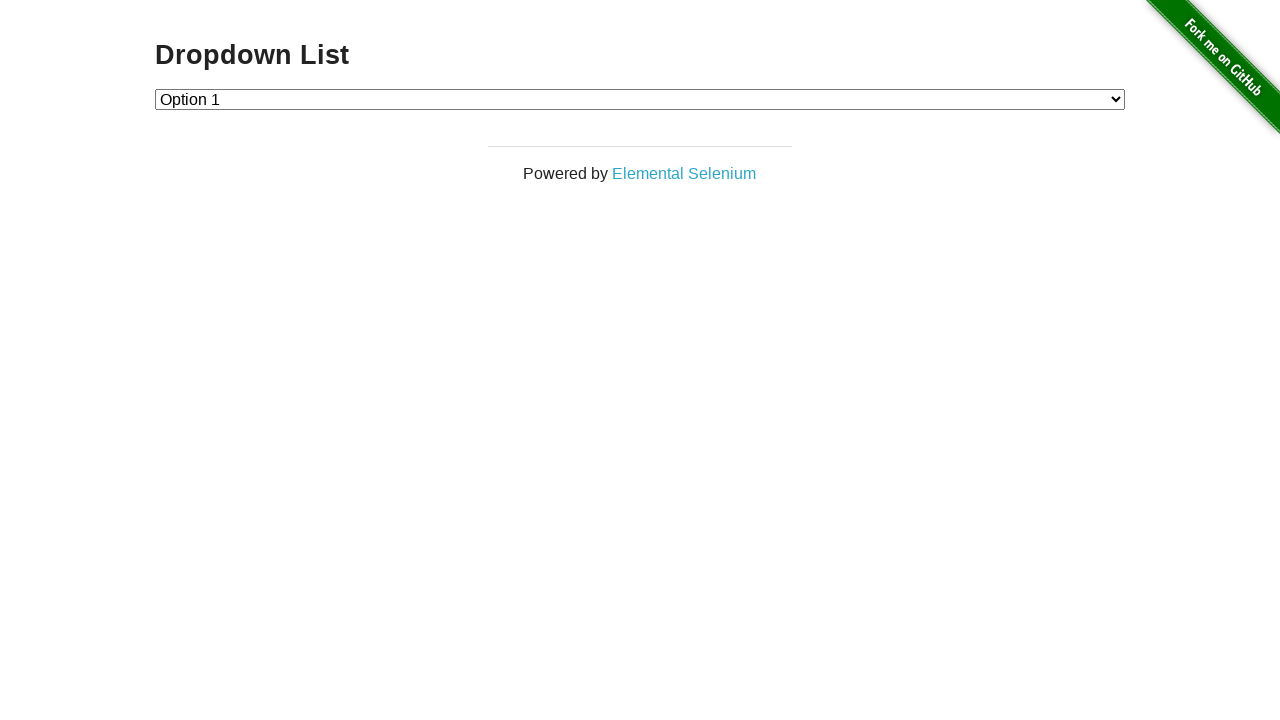

Verified dropdown has 4 options: False
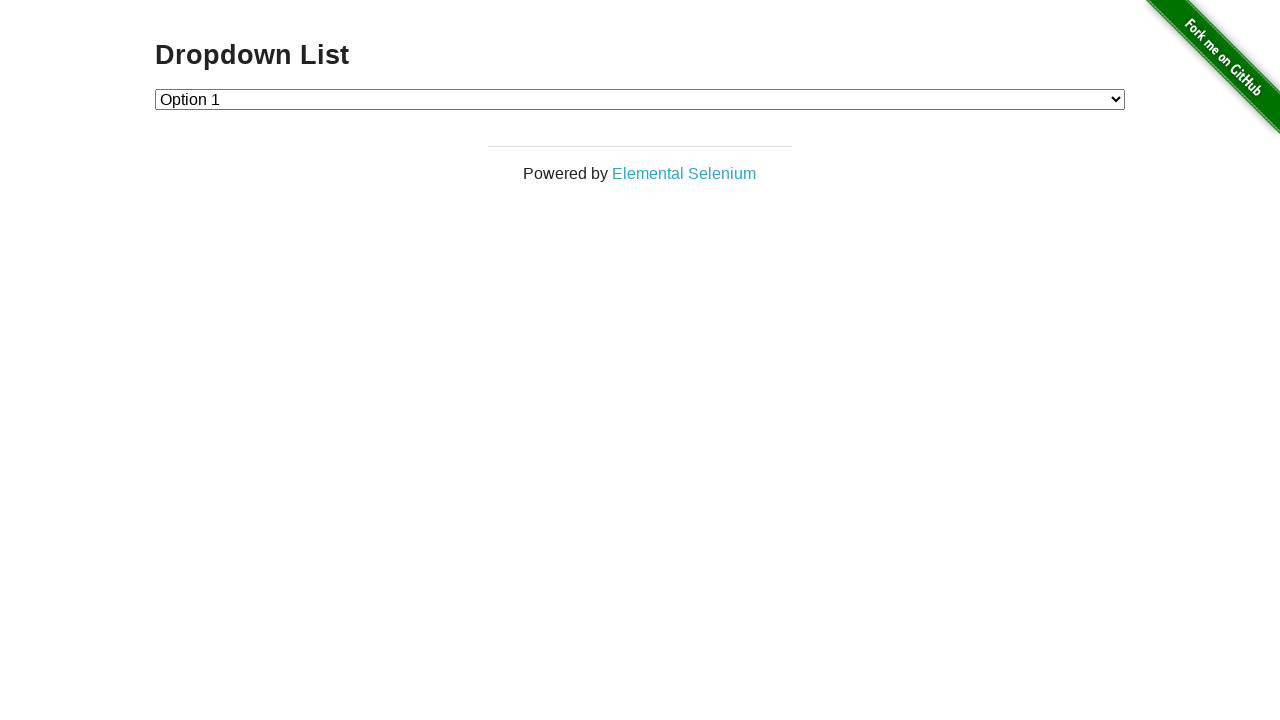

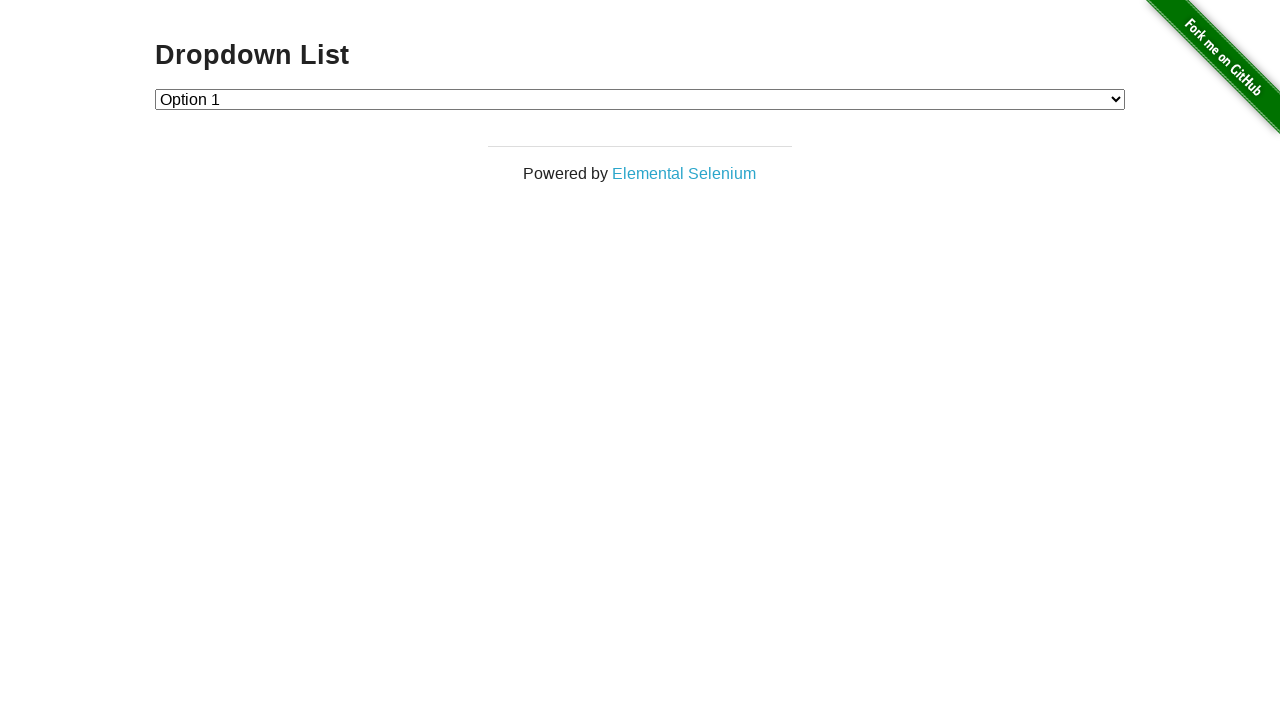